Navigates to wisequarter.com and verifies the page loaded correctly by checking the current URL

Starting URL: https://wisequarter.com/

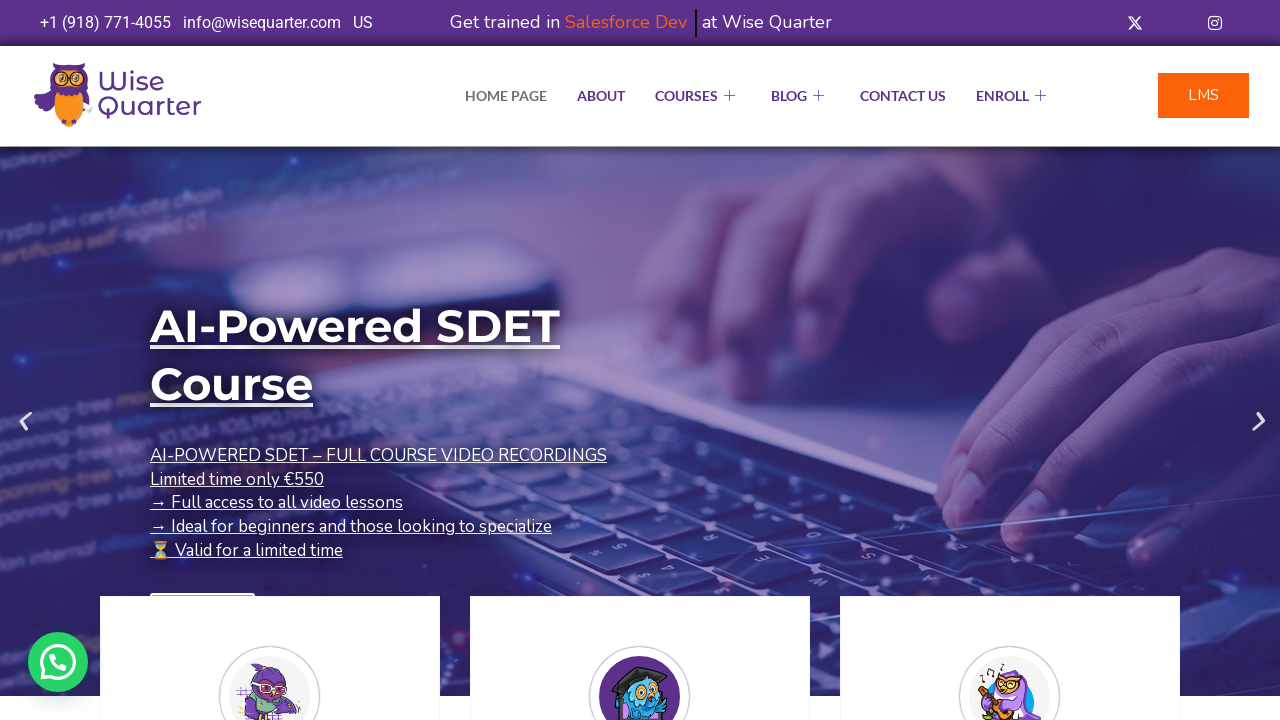

Verified that the current URL is https://wisequarter.com/
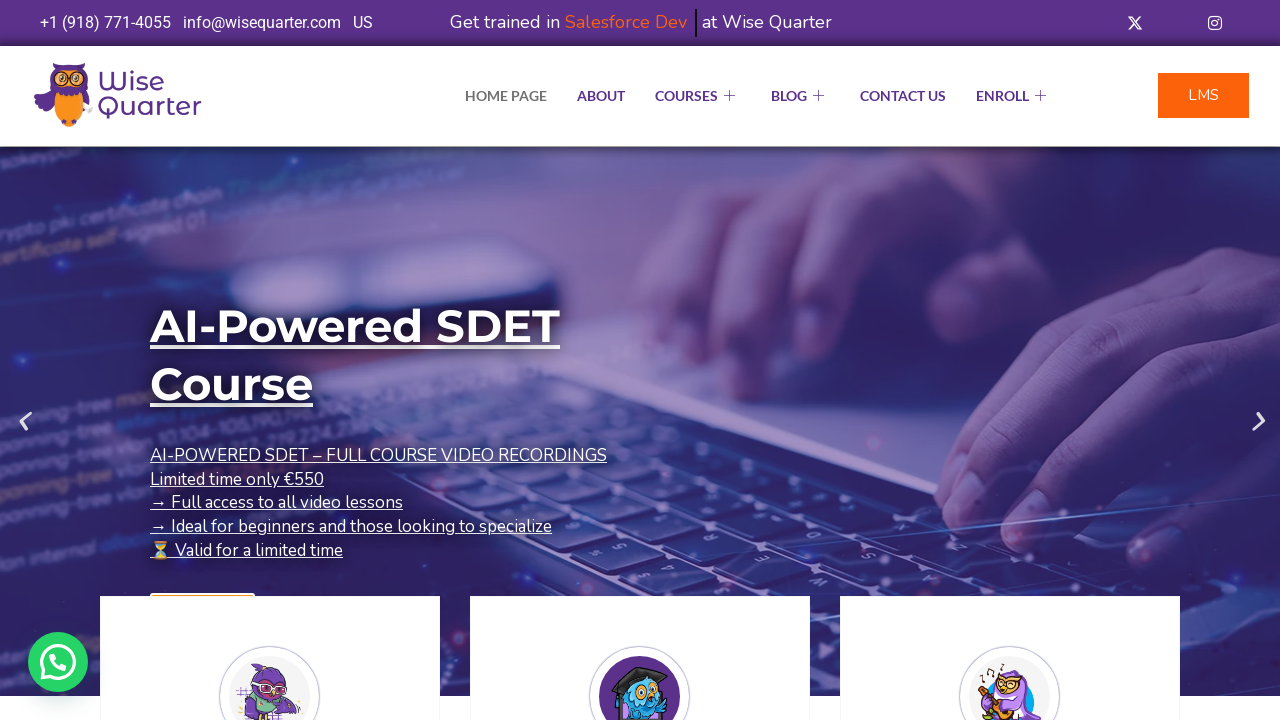

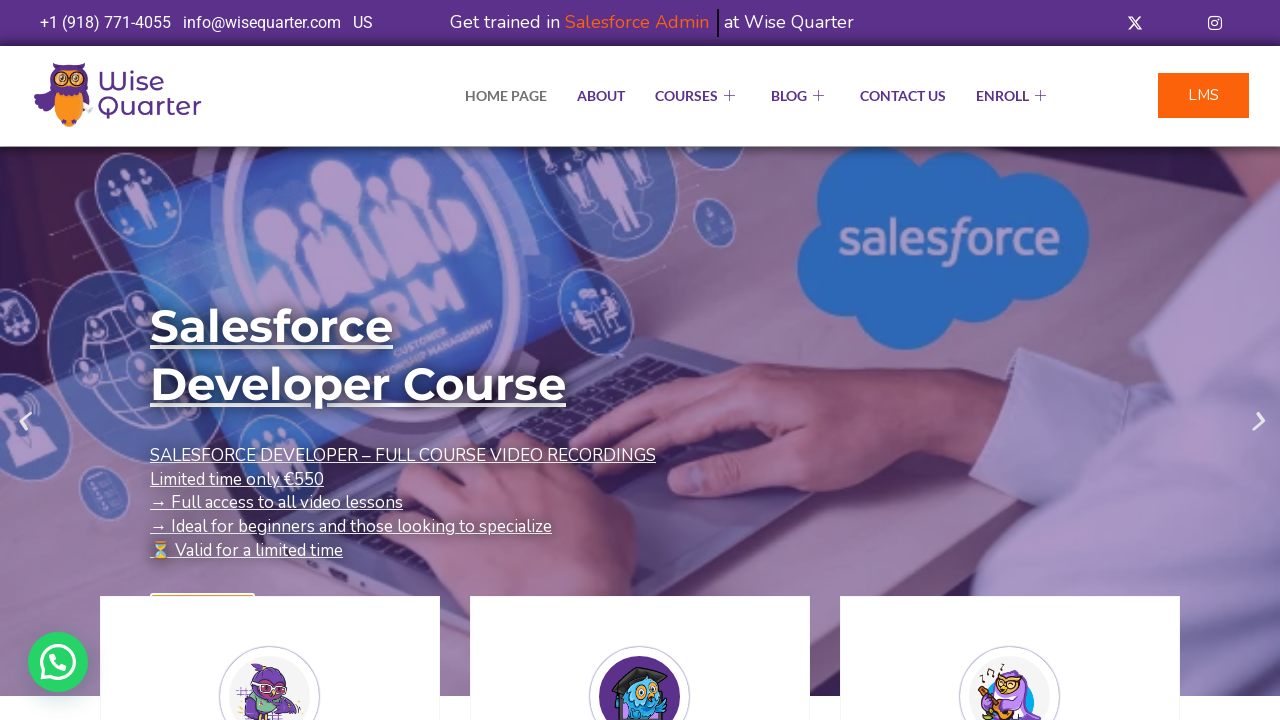